Tests the OJAD (Online Japanese Accent Dictionary) search functionality by entering a Japanese word in the search box and submitting to view accent information

Starting URL: http://www.gavo.t.u-tokyo.ac.jp/ojad/search

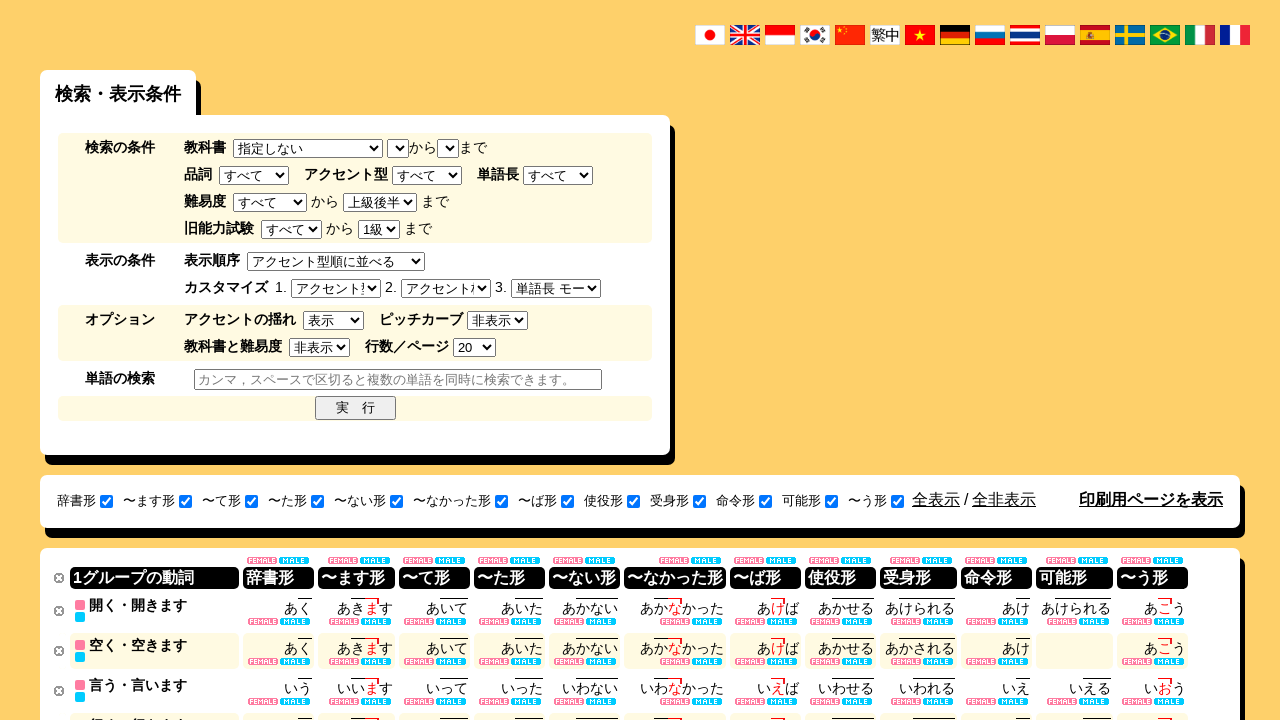

Filled search box with Japanese word '東京' on #search_word
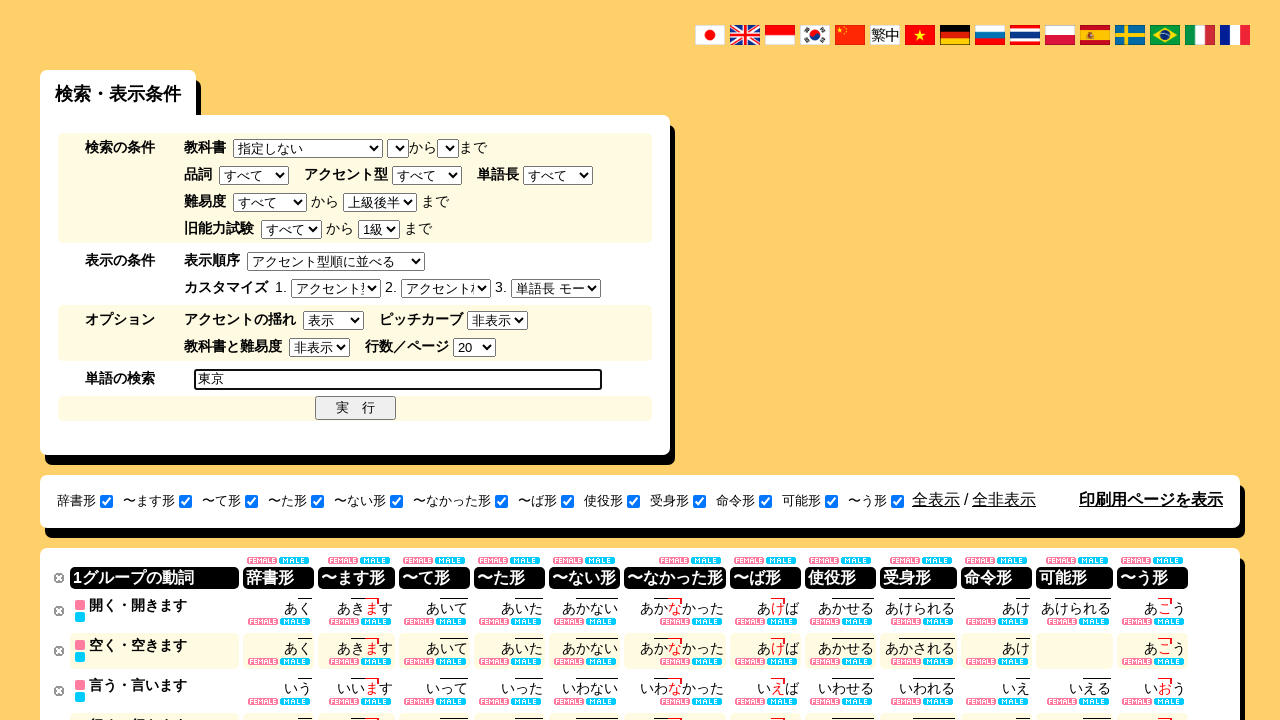

Submitted search form by pressing Enter on #search_word
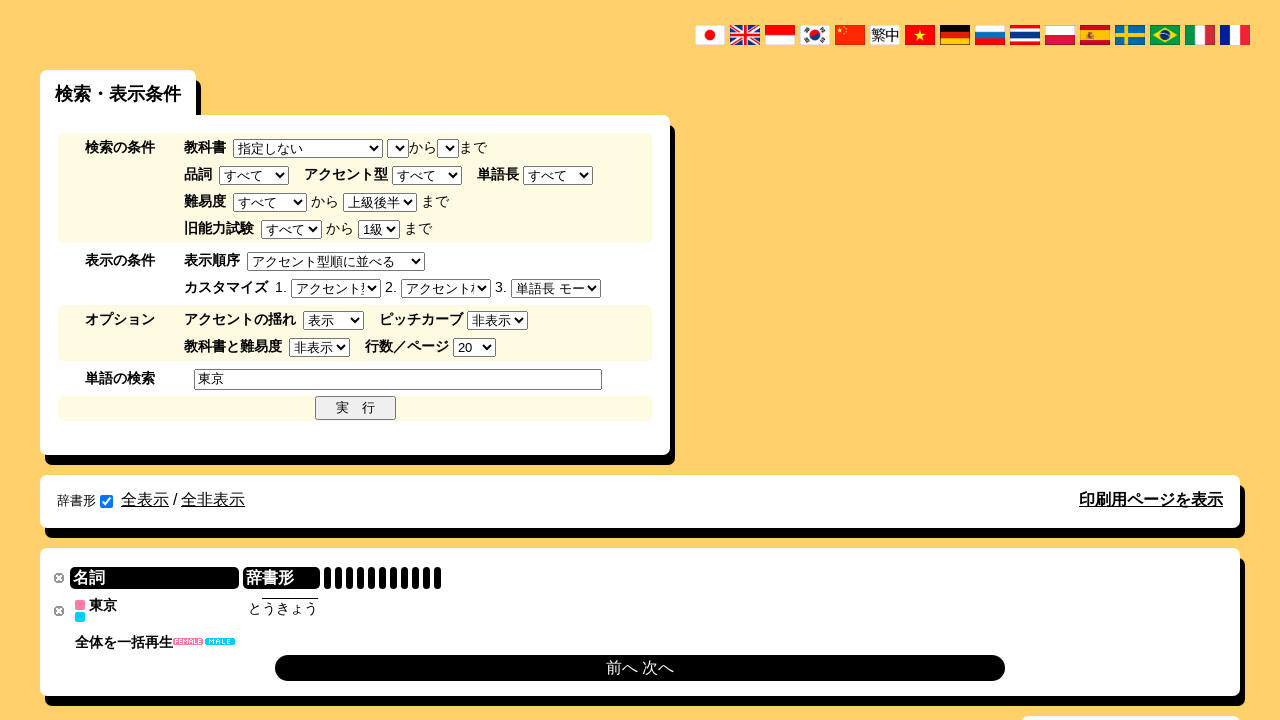

Accent results loaded successfully
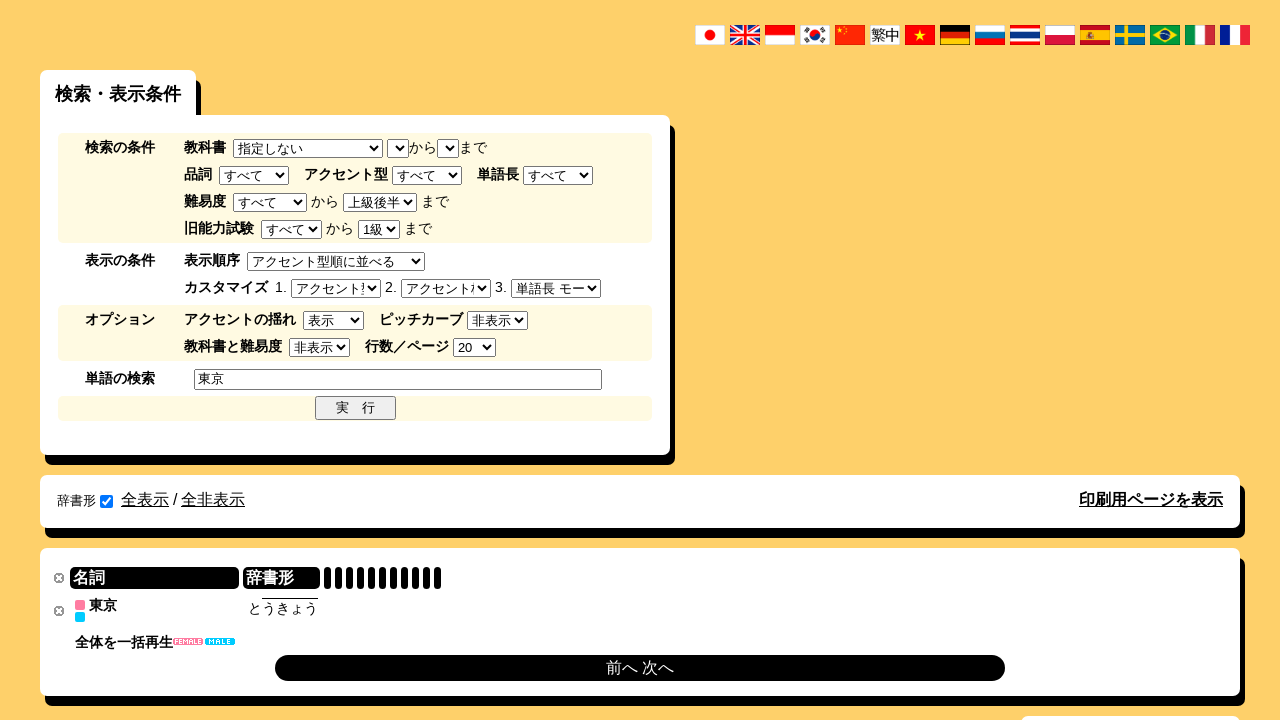

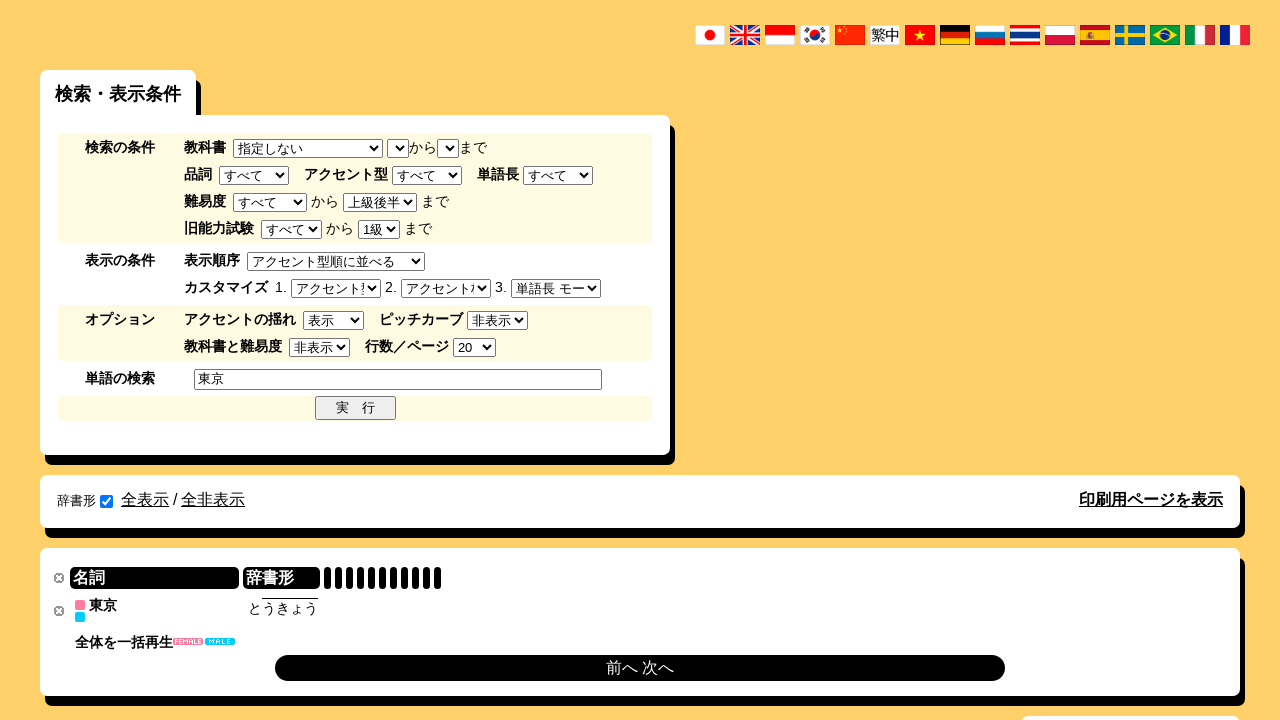